Tests clicking the "Web form" link on the homepage and verifies the page loads by checking the title changes

Starting URL: https://bonigarcia.dev/selenium-webdriver-java/

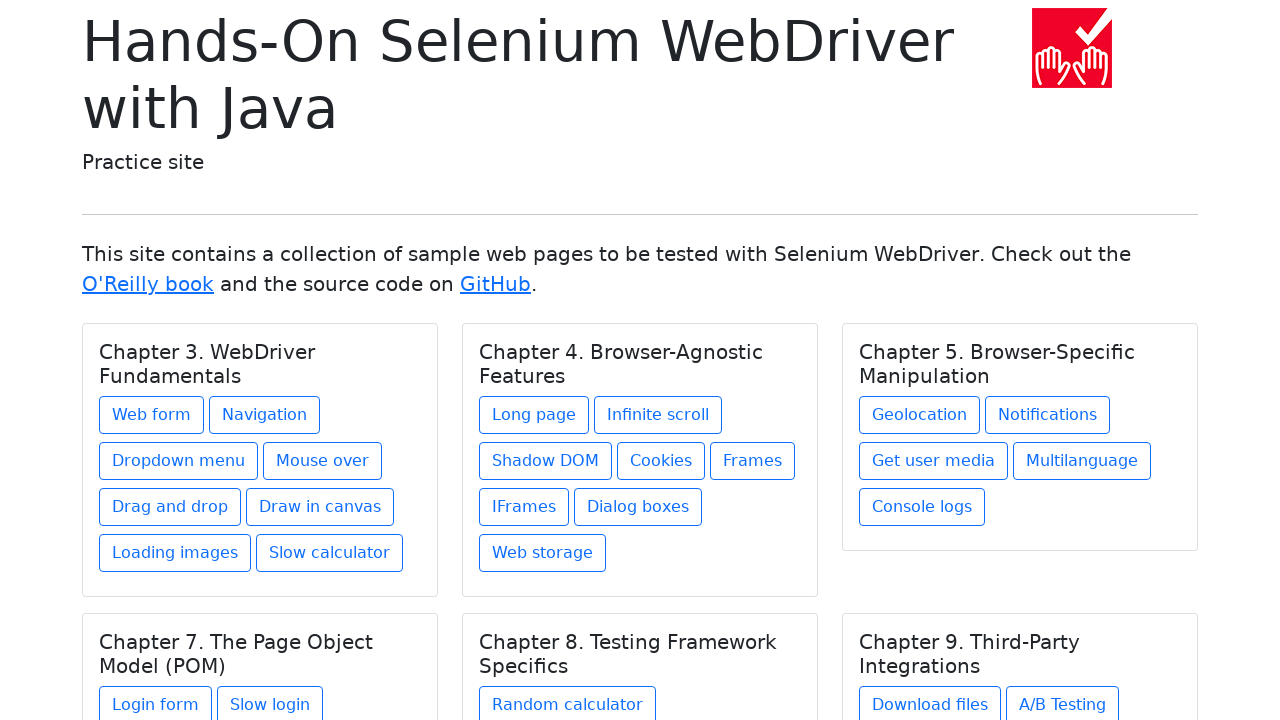

Clicked 'Web form' link on homepage at (152, 415) on a:text('Web form')
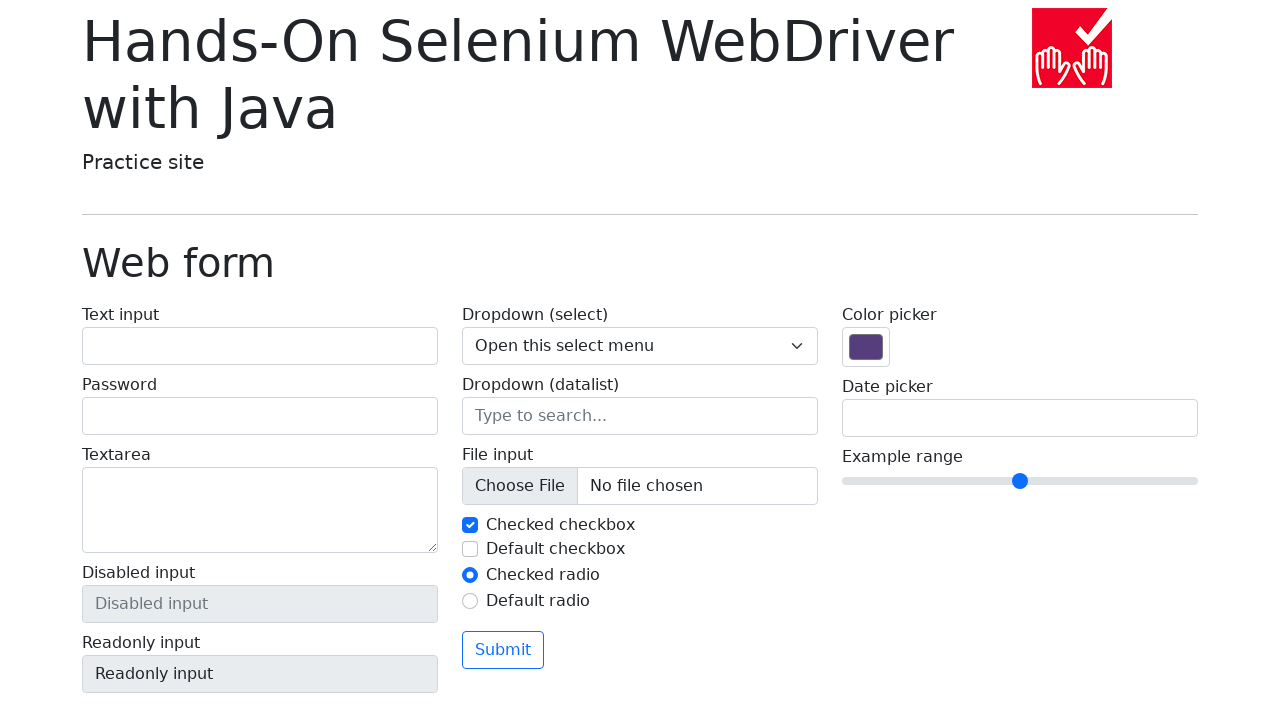

Web form page loaded successfully
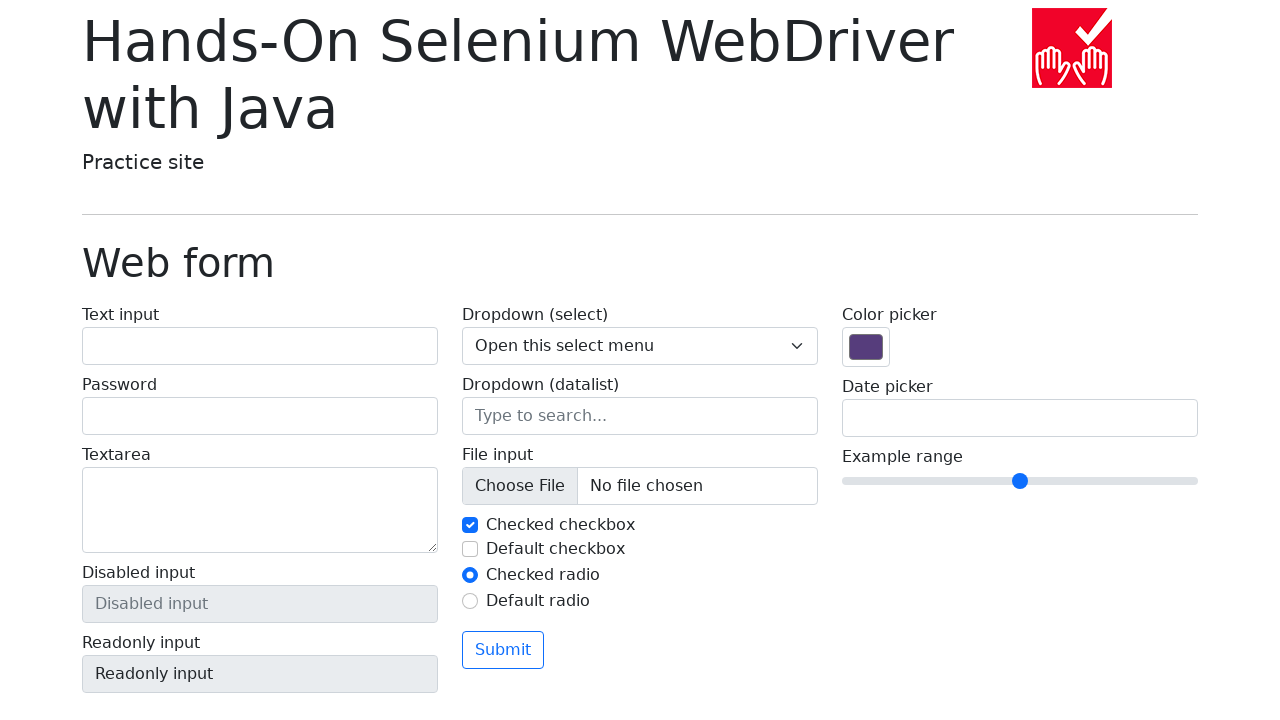

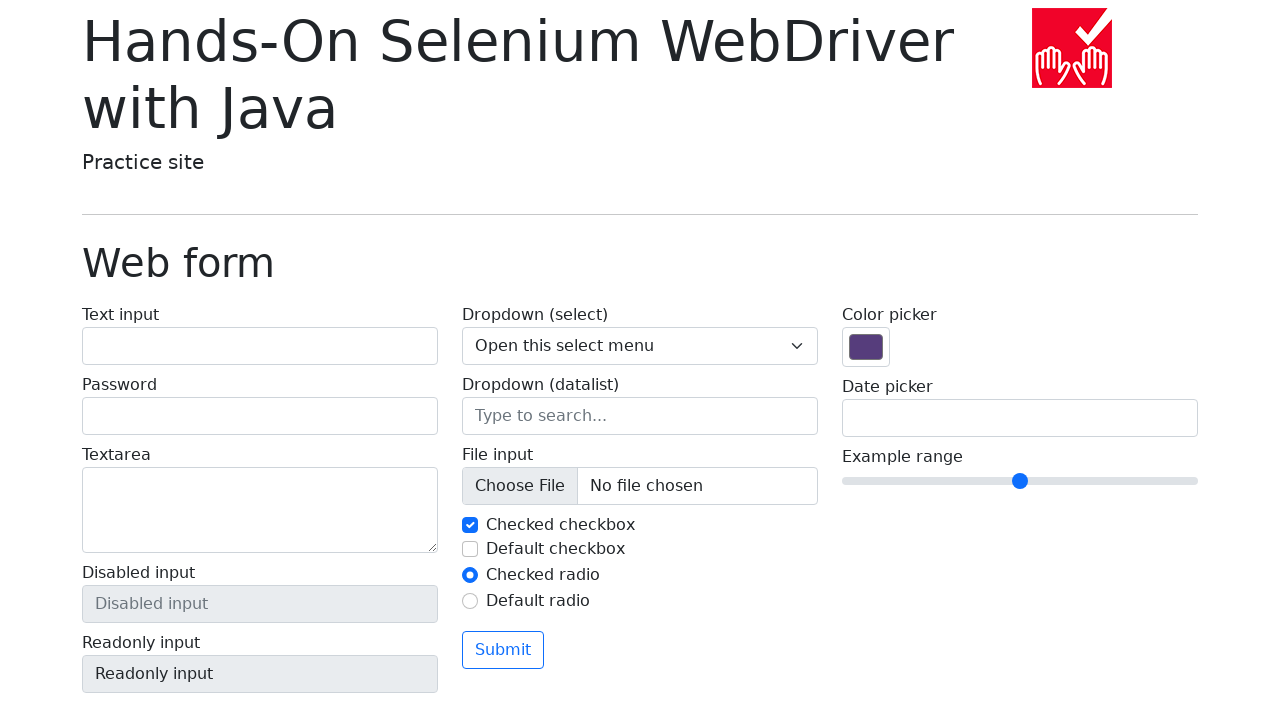